Tests email field input validation with Russian lowercase characters

Starting URL: https://b2c.passport.rt.ru/auth/realms/b2c/protocol/openid-connect/auth?client_id=account_b2c&redirect_uri=https://b2c.passport.rt.ru/account_b2c/login?theme%3Dlight&response_type=code&scope=openid&state=ac430121-8a61-410e-8d51-016d4d0a1a5b&theme=light&auth_type

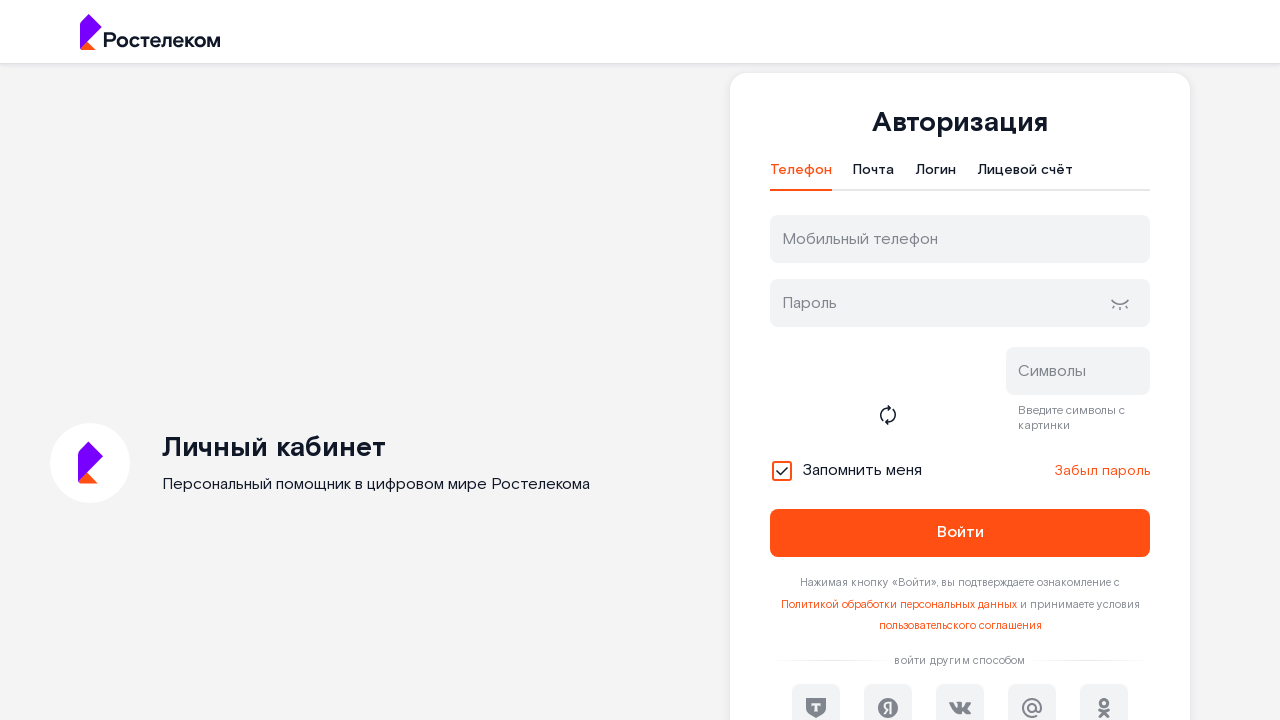

Clicked on email tab at (874, 175) on div#t-btn-tab-mail
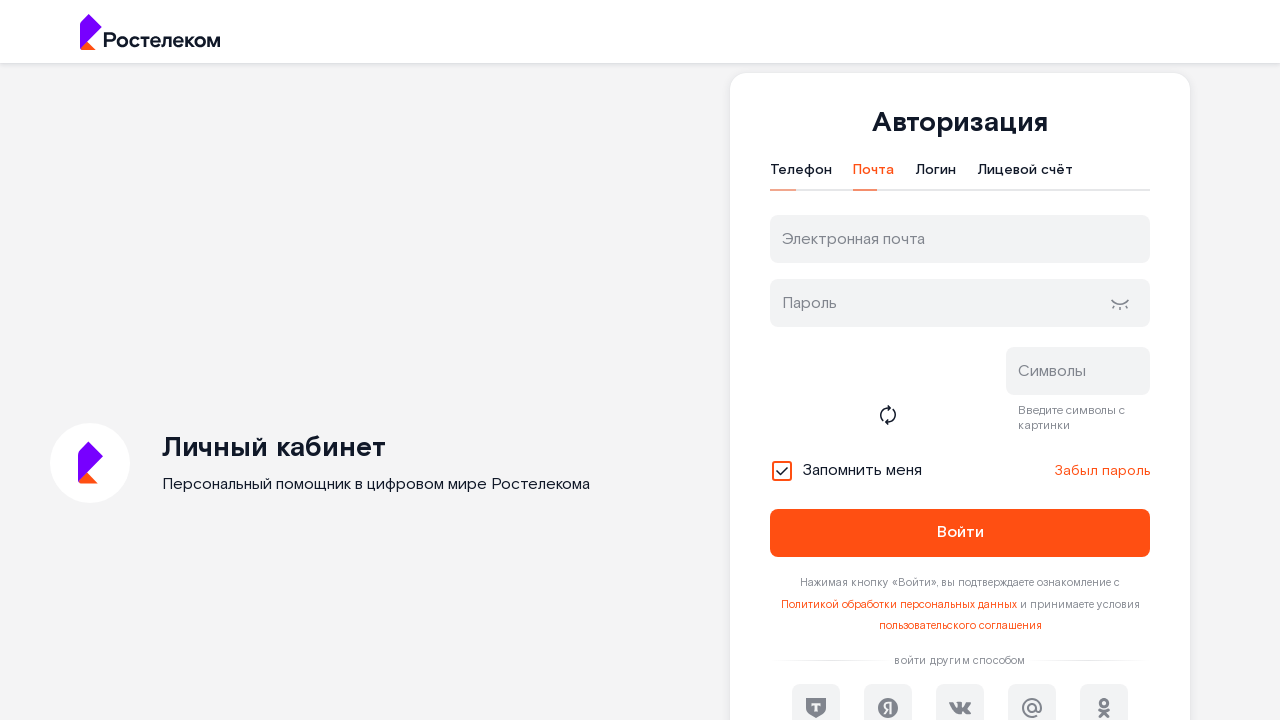

Filled email field with Russian lowercase characters on input#username
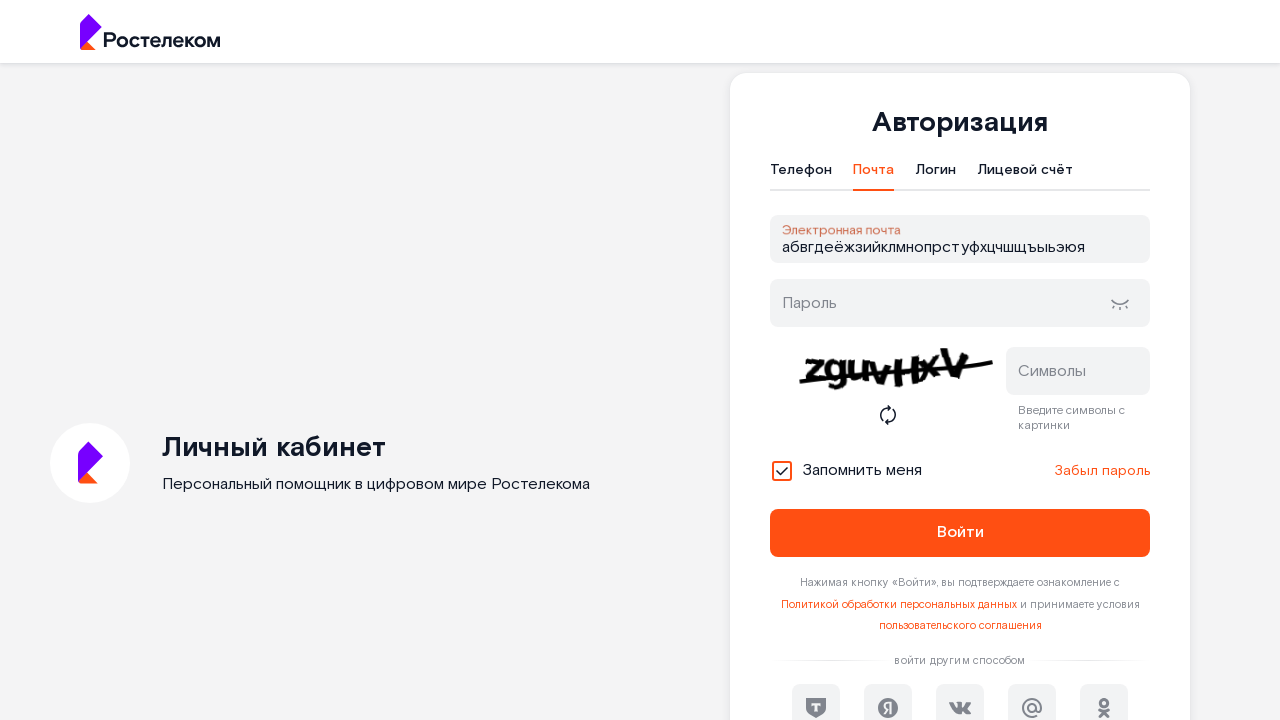

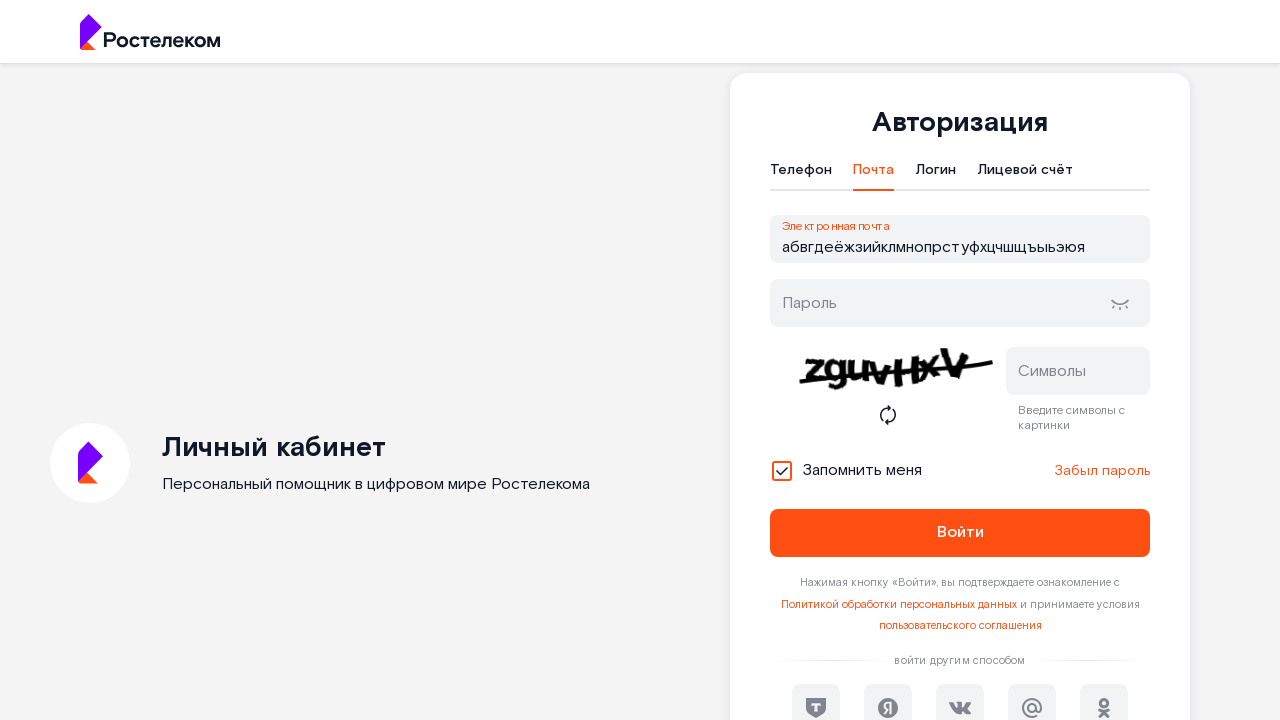